Demonstrates JavaScript executor capabilities including scrolling to the bottom of the page, scrolling back to top, and zooming the webpage

Starting URL: https://testautomationpractice.blogspot.com

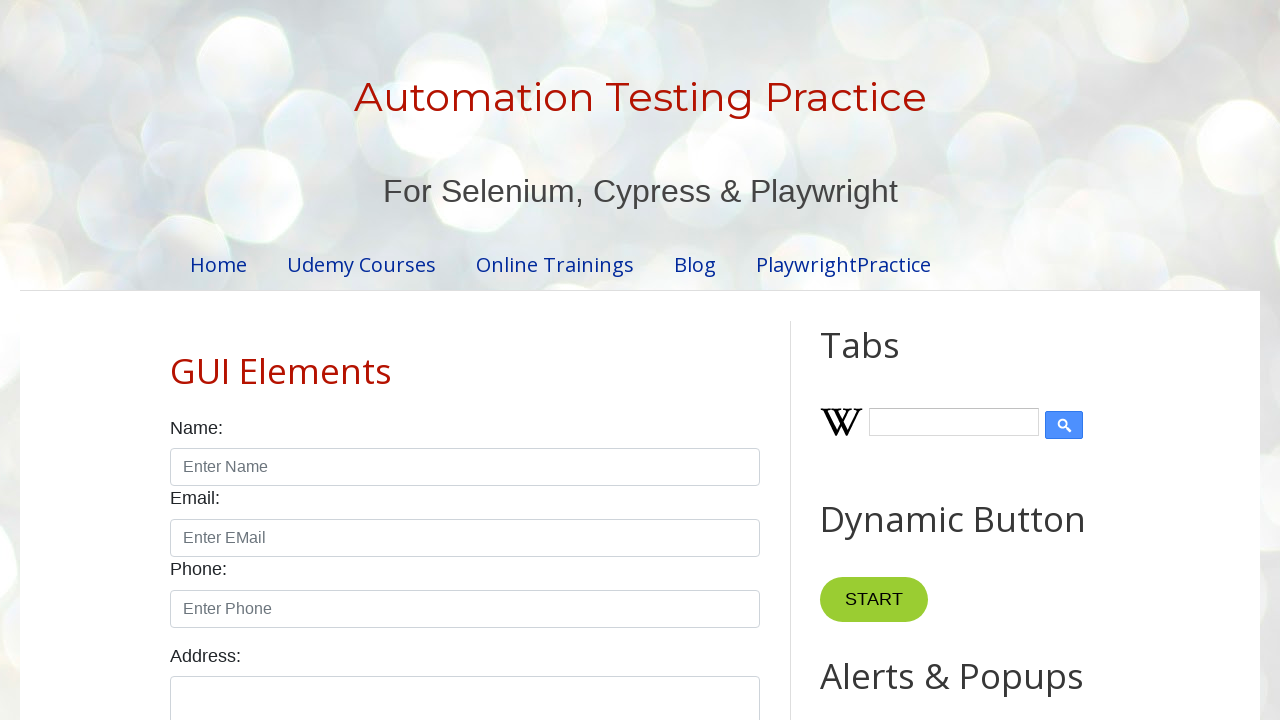

Scrolled to the bottom of the page
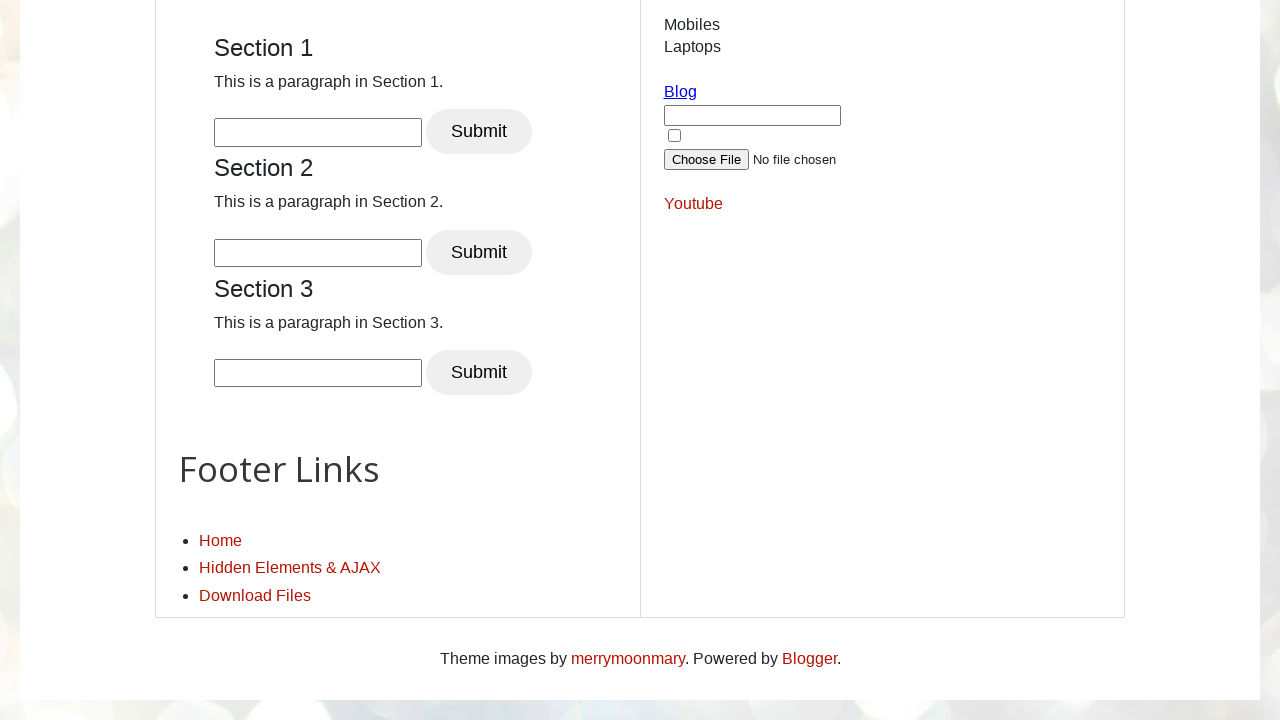

Waited 3 seconds for scroll to complete
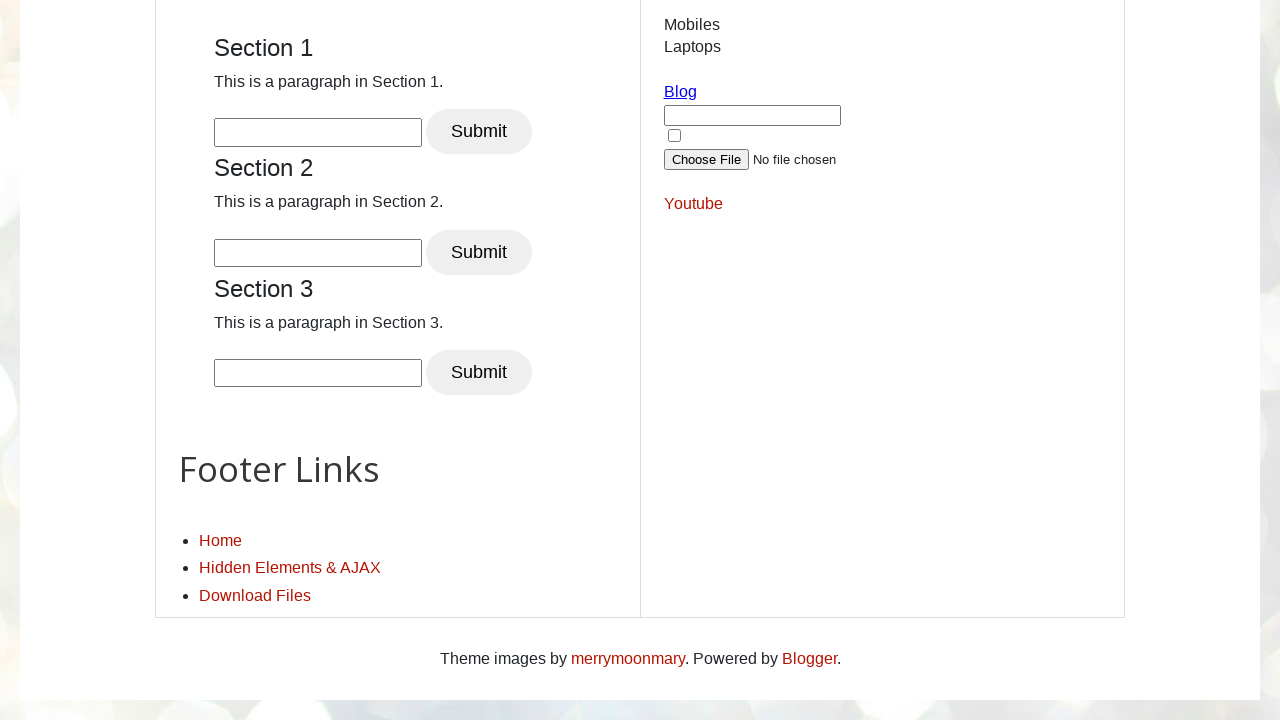

Scrolled back to the top of the page
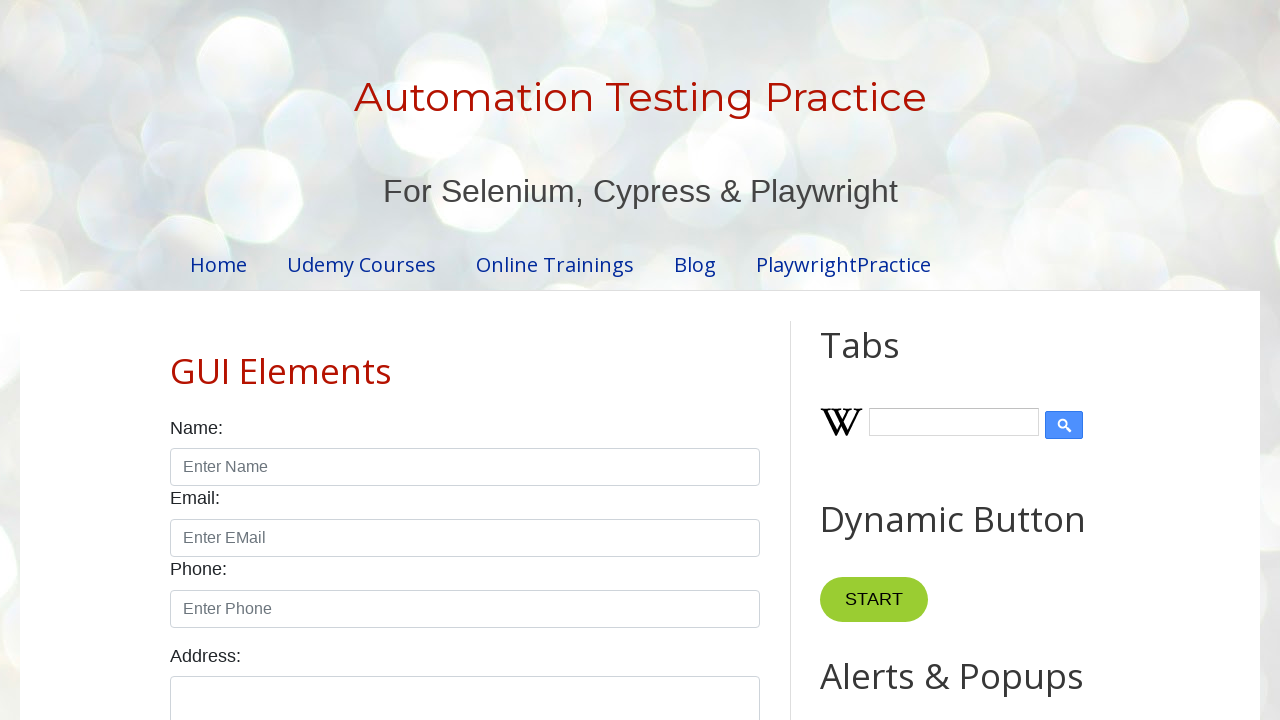

Zoomed the webpage to 200%
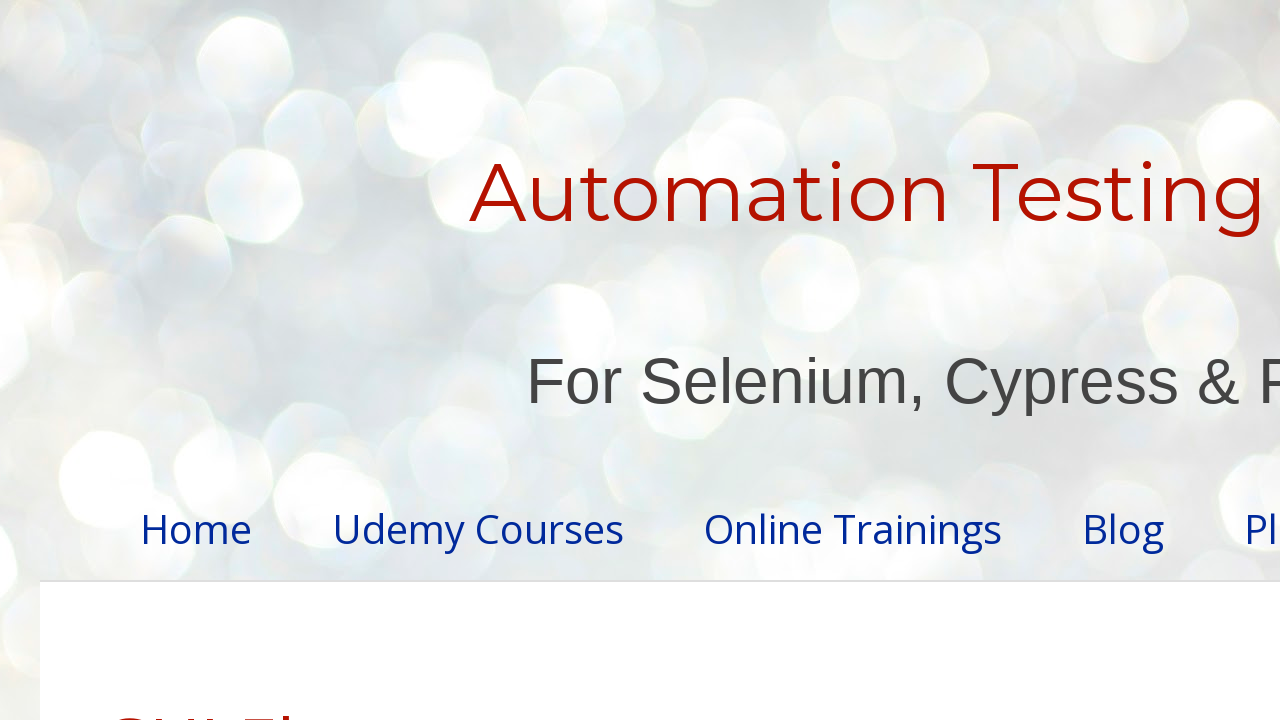

Waited 3 seconds to see the zoom effect
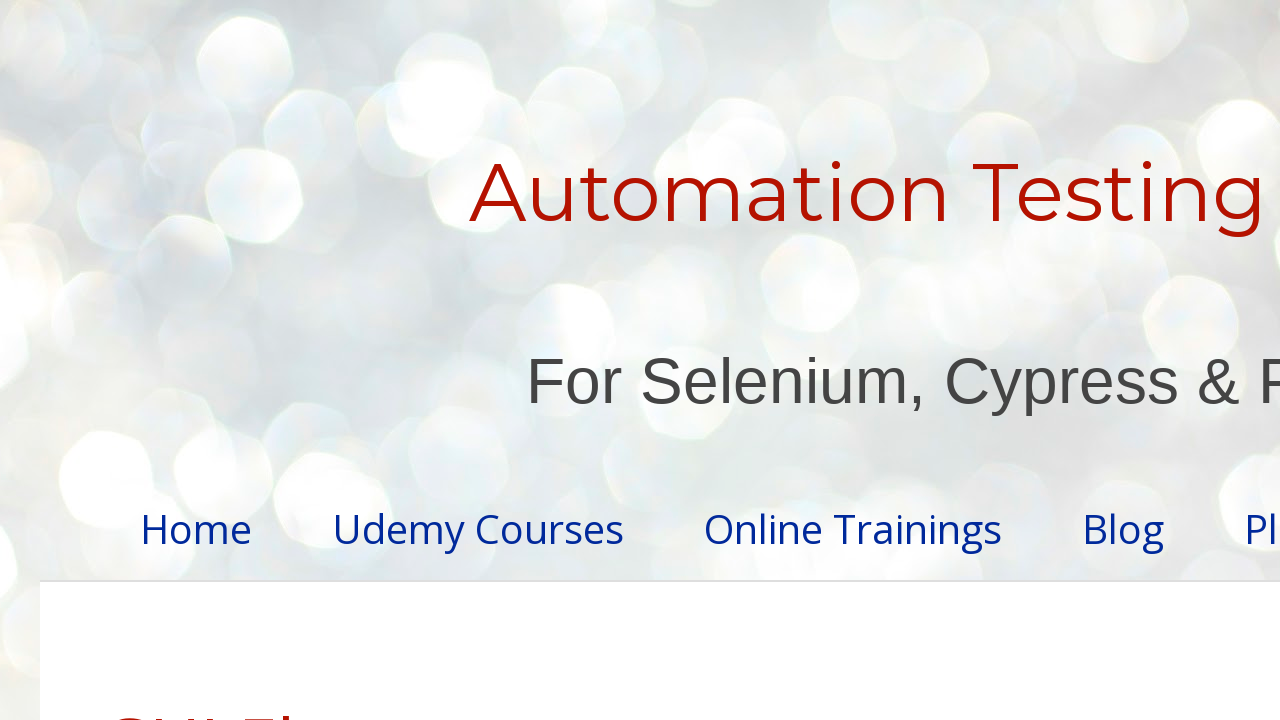

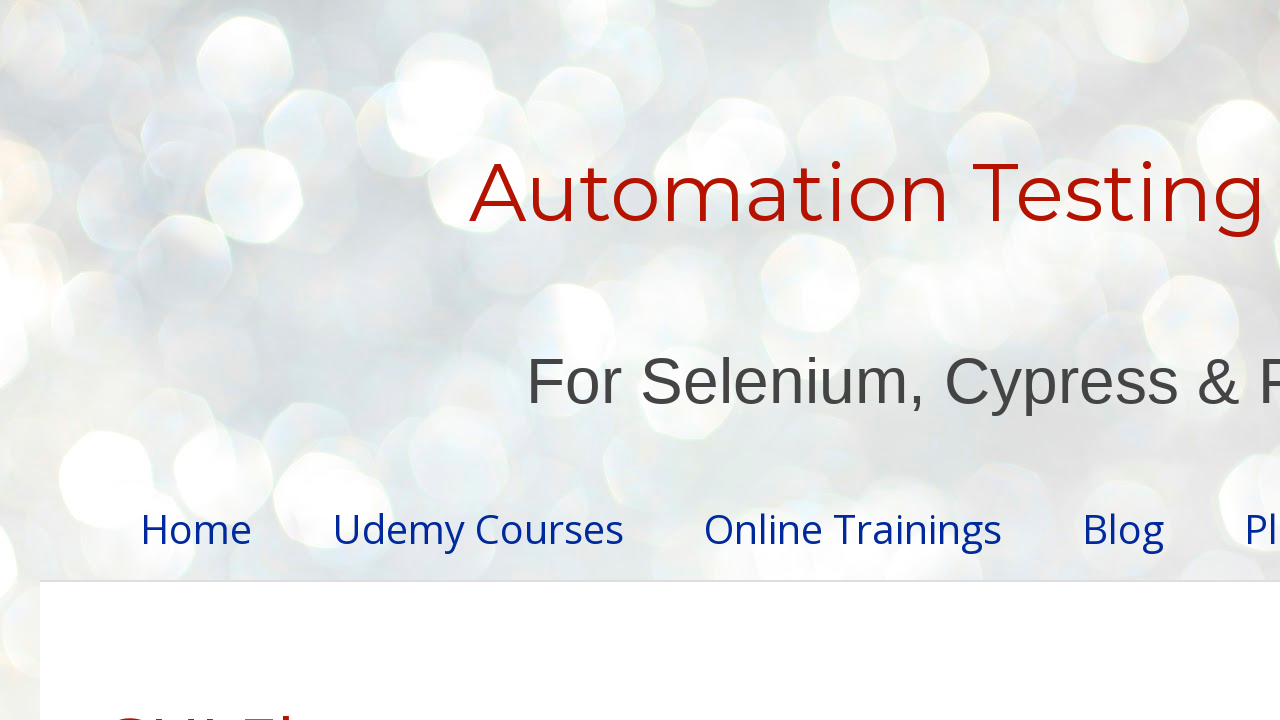